Tests dropdown button functionality by clicking the dropdown, selecting the Facebook link, and then navigating back to the original page

Starting URL: https://omayo.blogspot.com/2013/05/page-one.html

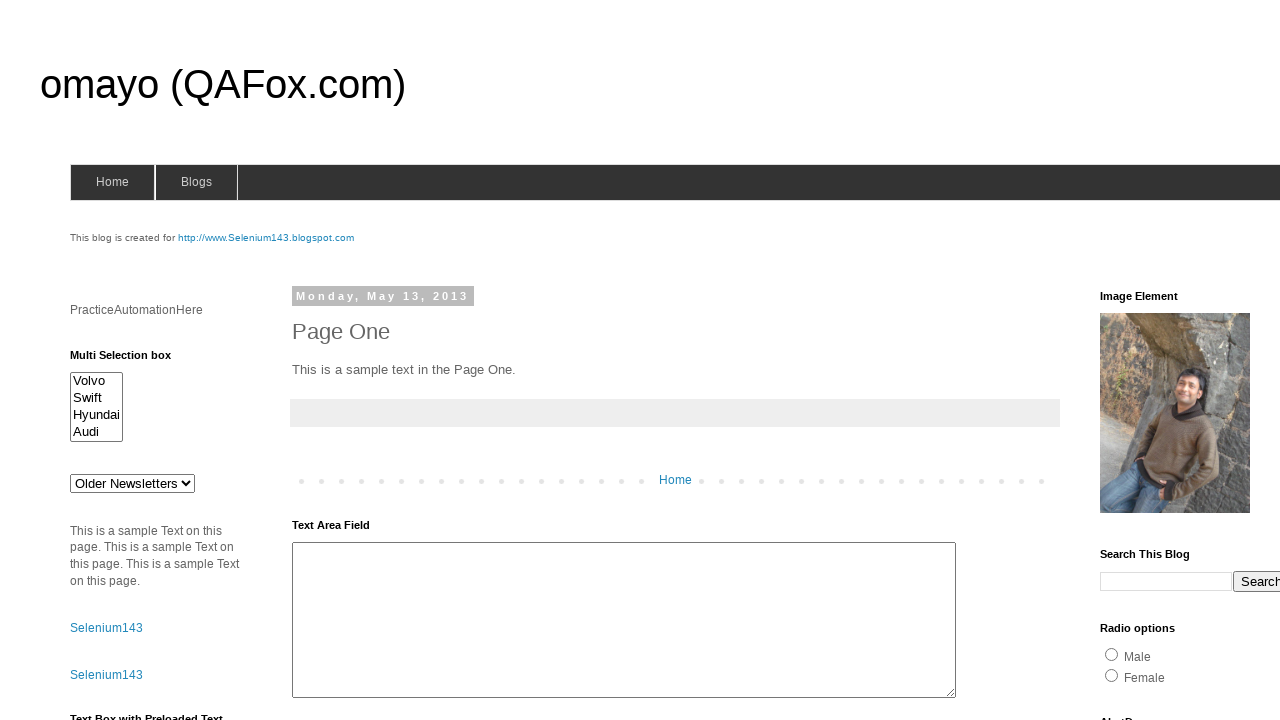

Clicked the dropdown button at (1227, 360) on .dropbtn
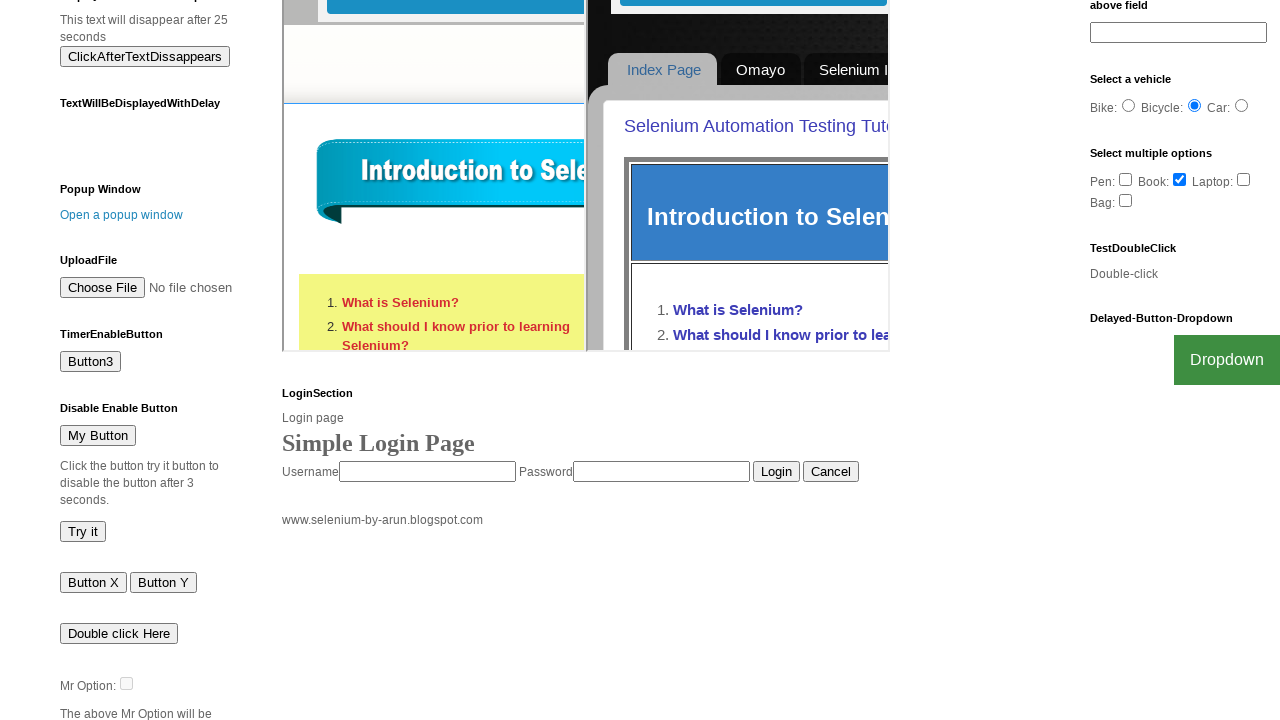

Selected Facebook link from dropdown at (1200, 700) on text=Facebook
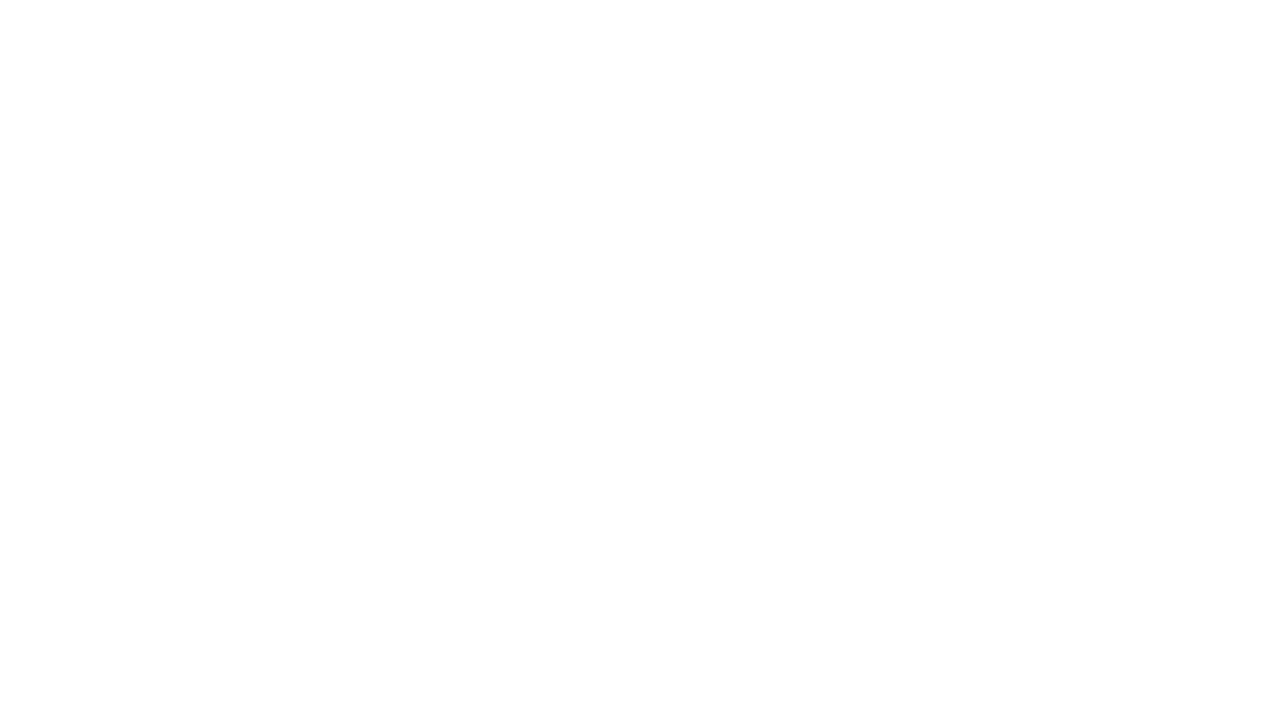

Navigated back to the original page
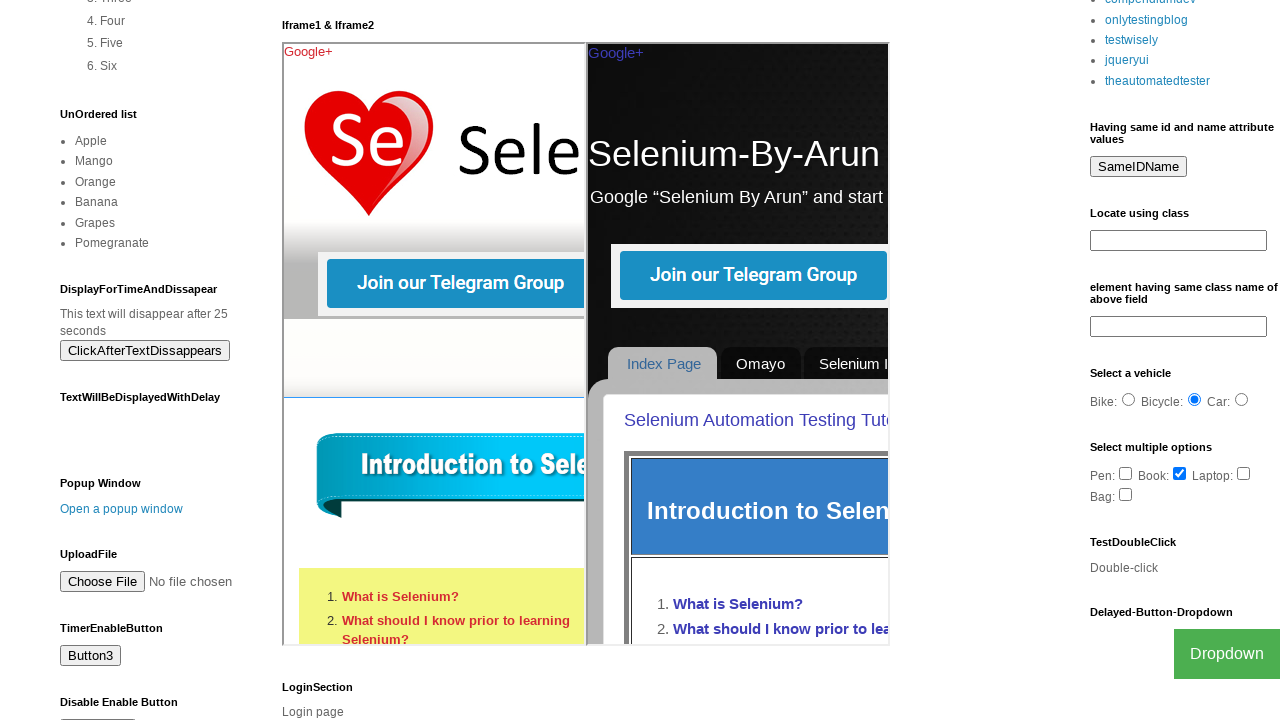

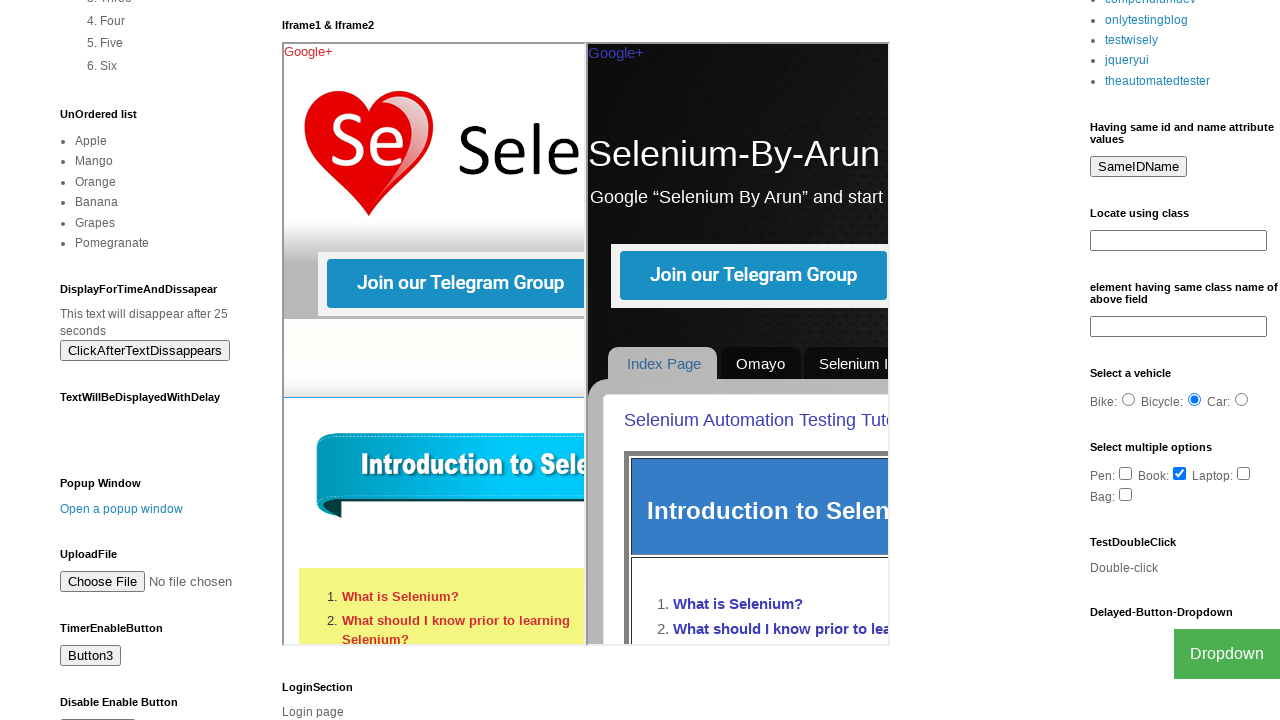